Tests the forgot password functionality by filling in an email address and submitting the password retrieval form

Starting URL: http://the-internet.herokuapp.com/forgot_password

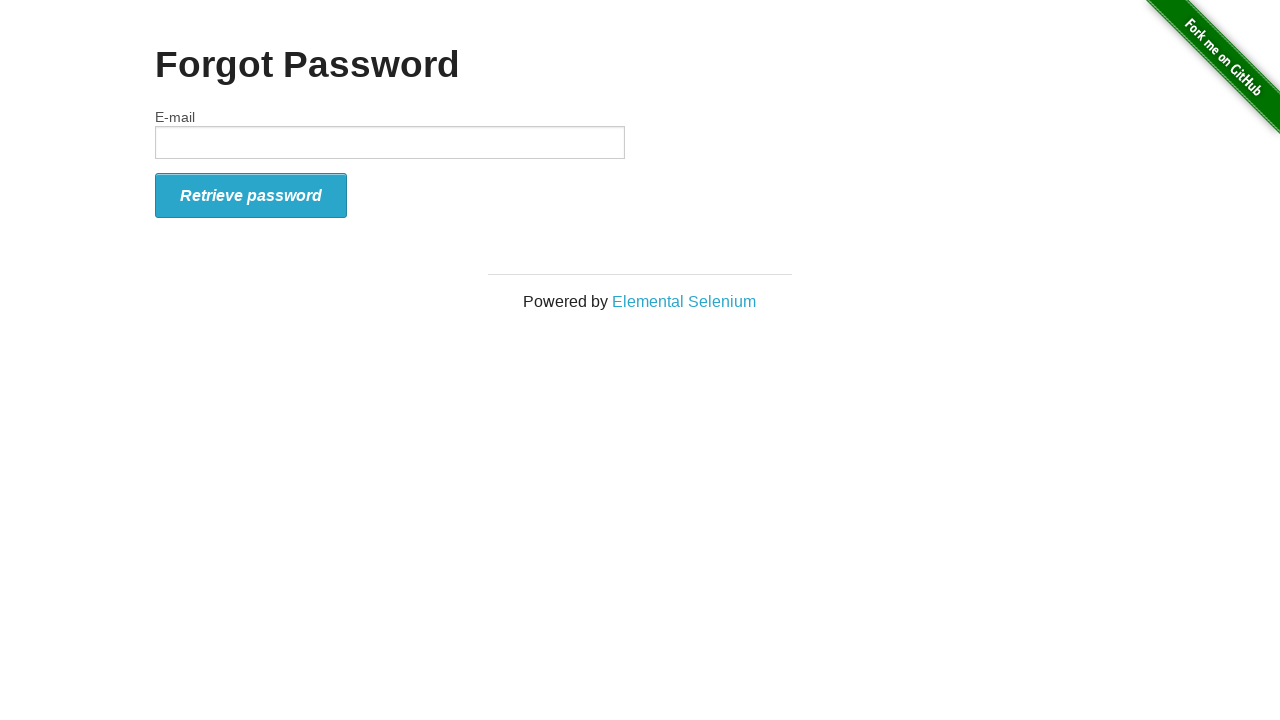

Cleared email input field on #email
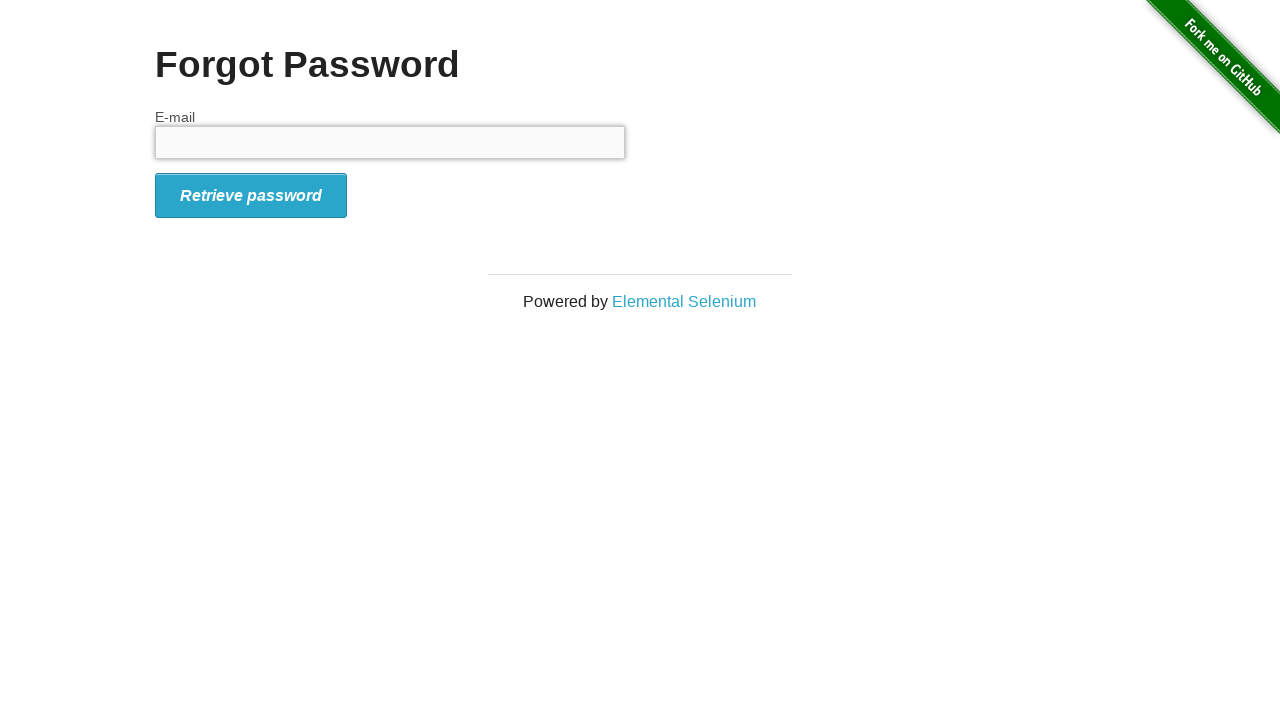

Filled email input field with 'test@test.com' on #email
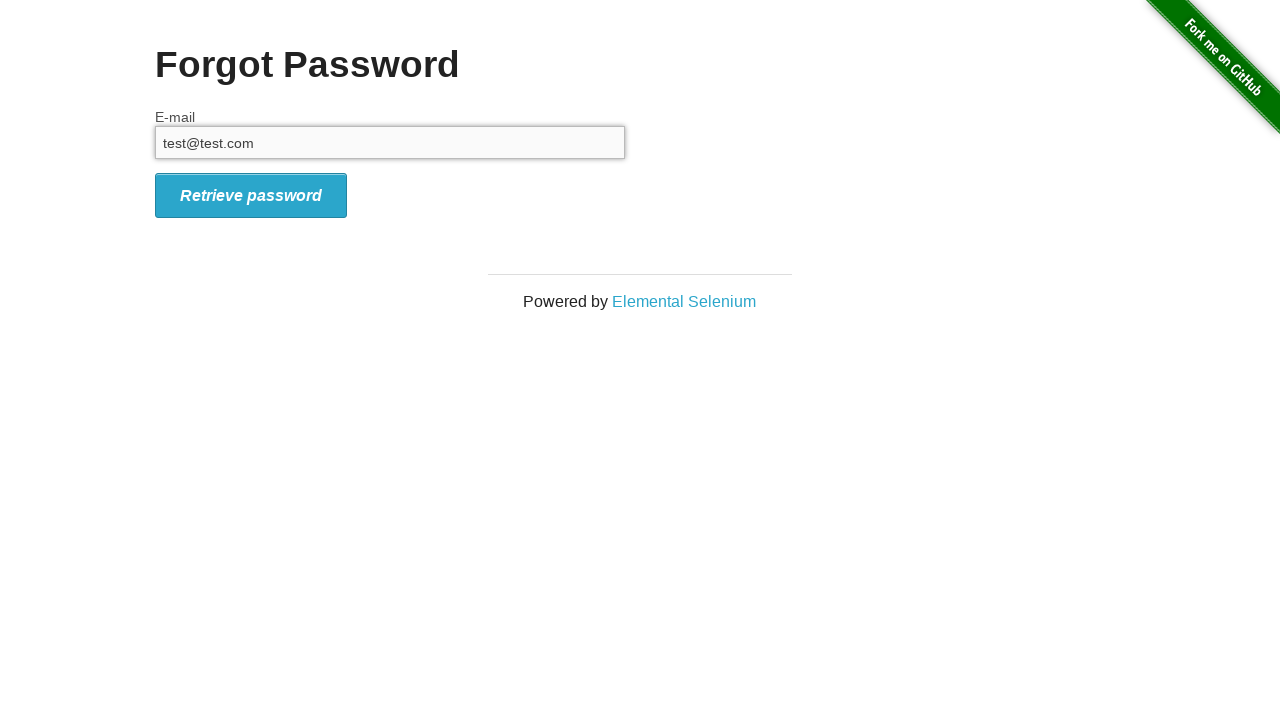

Pressed Enter to submit the password retrieval form on #email
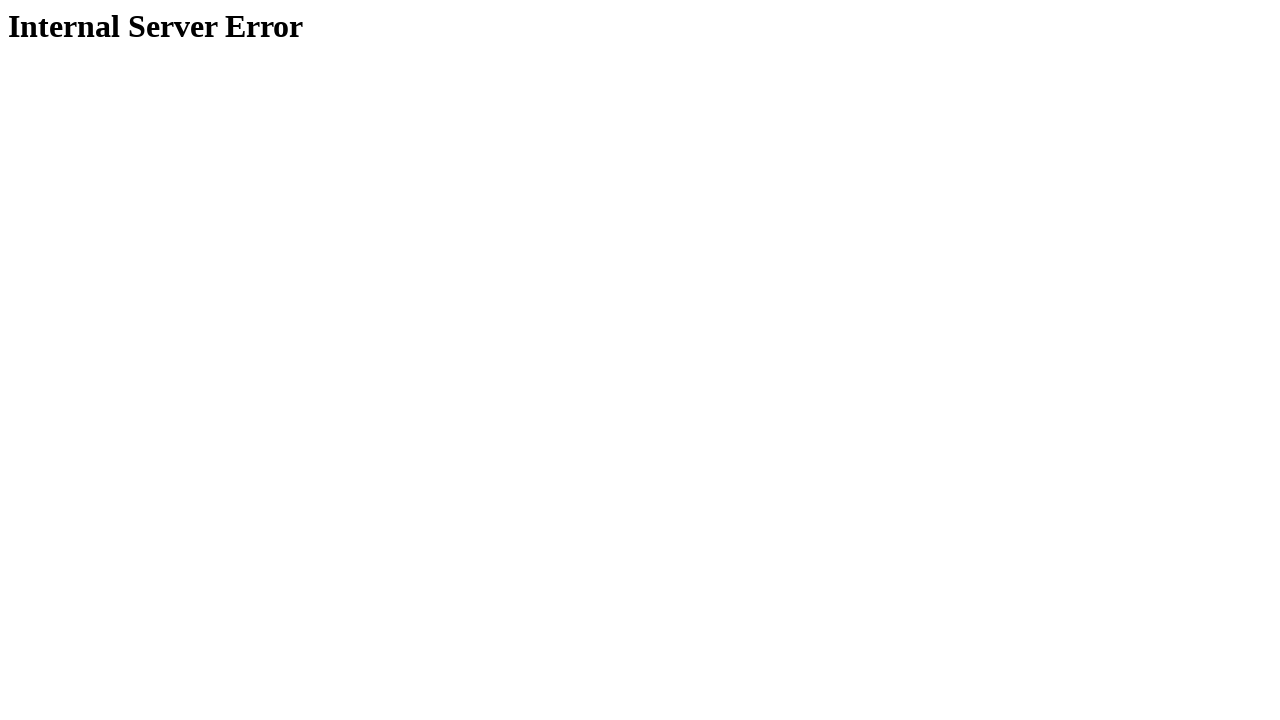

Response page loaded and network idle
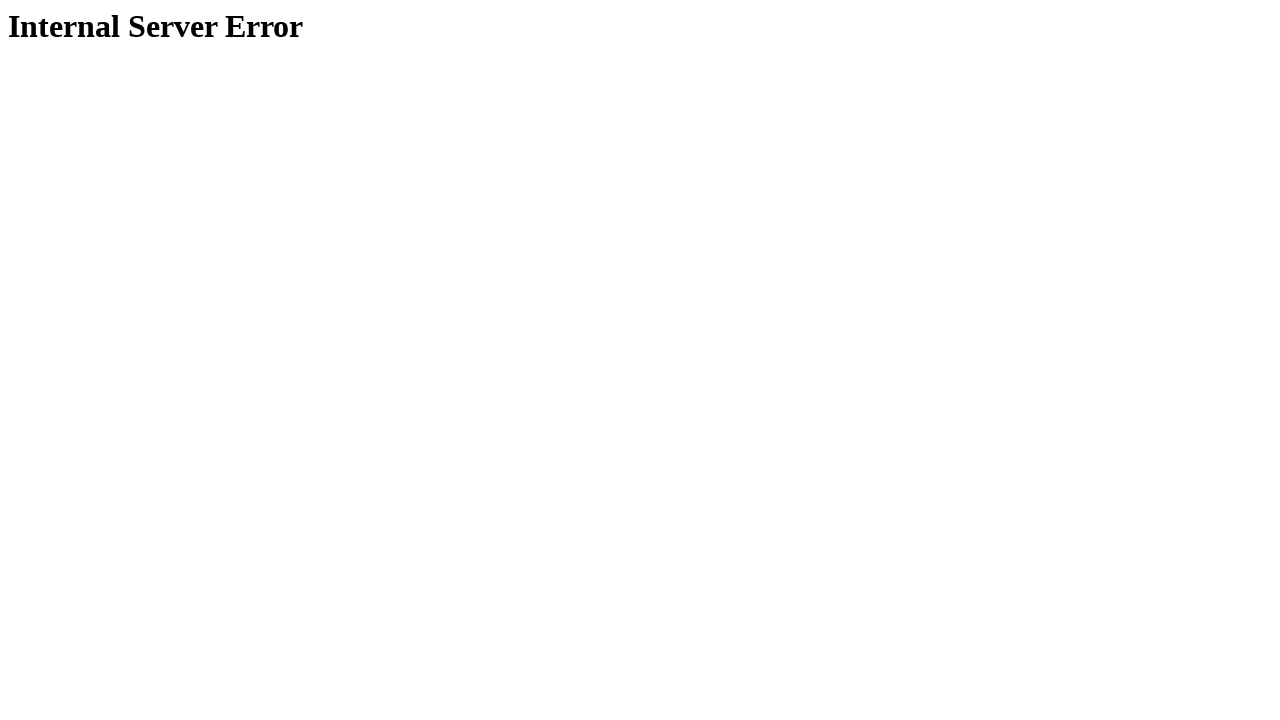

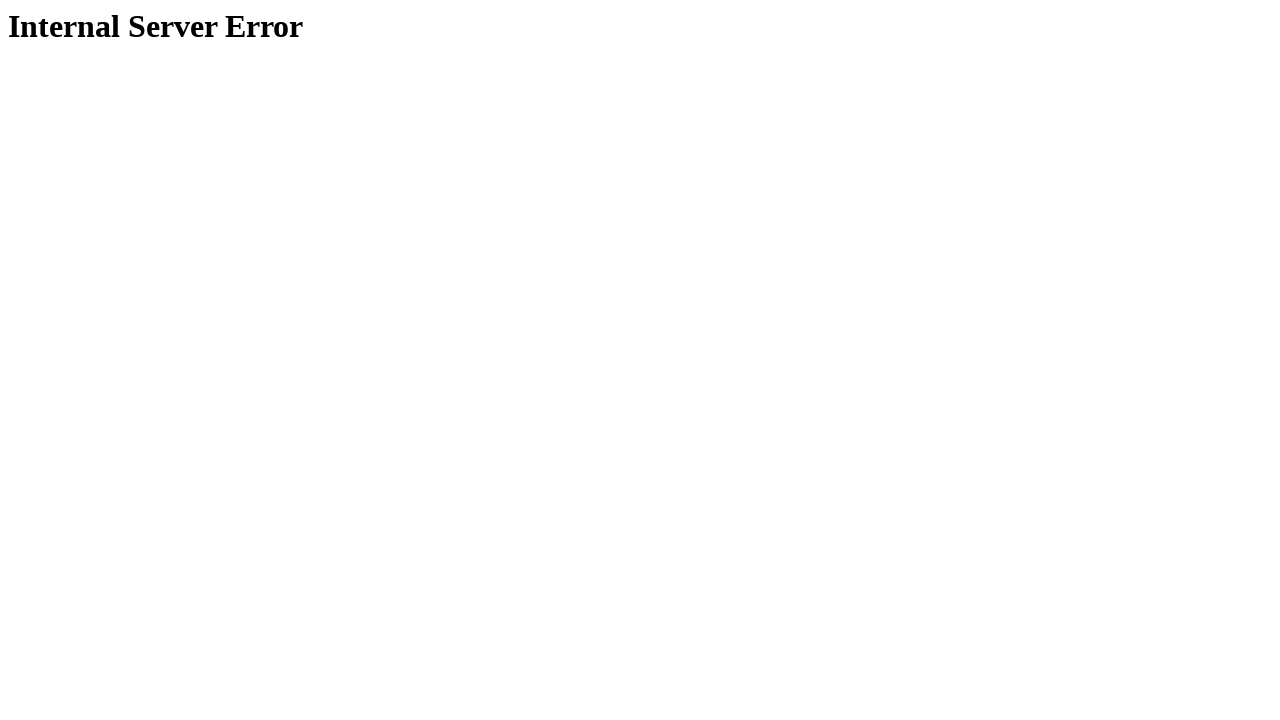